Navigates to a practice automation page, scrolls to a table element, and verifies table structure by checking the number of rows and columns

Starting URL: https://rahulshettyacademy.com/AutomationPractice/

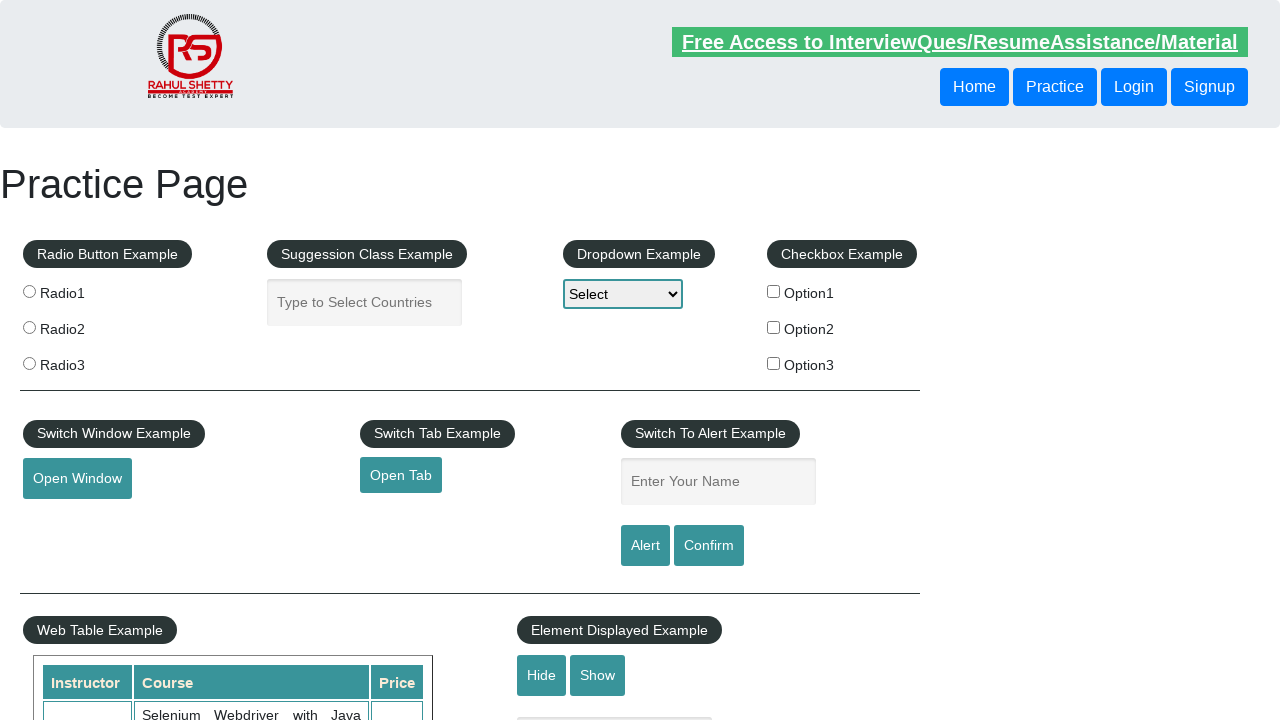

Scrolled down 650 pixels to make table visible
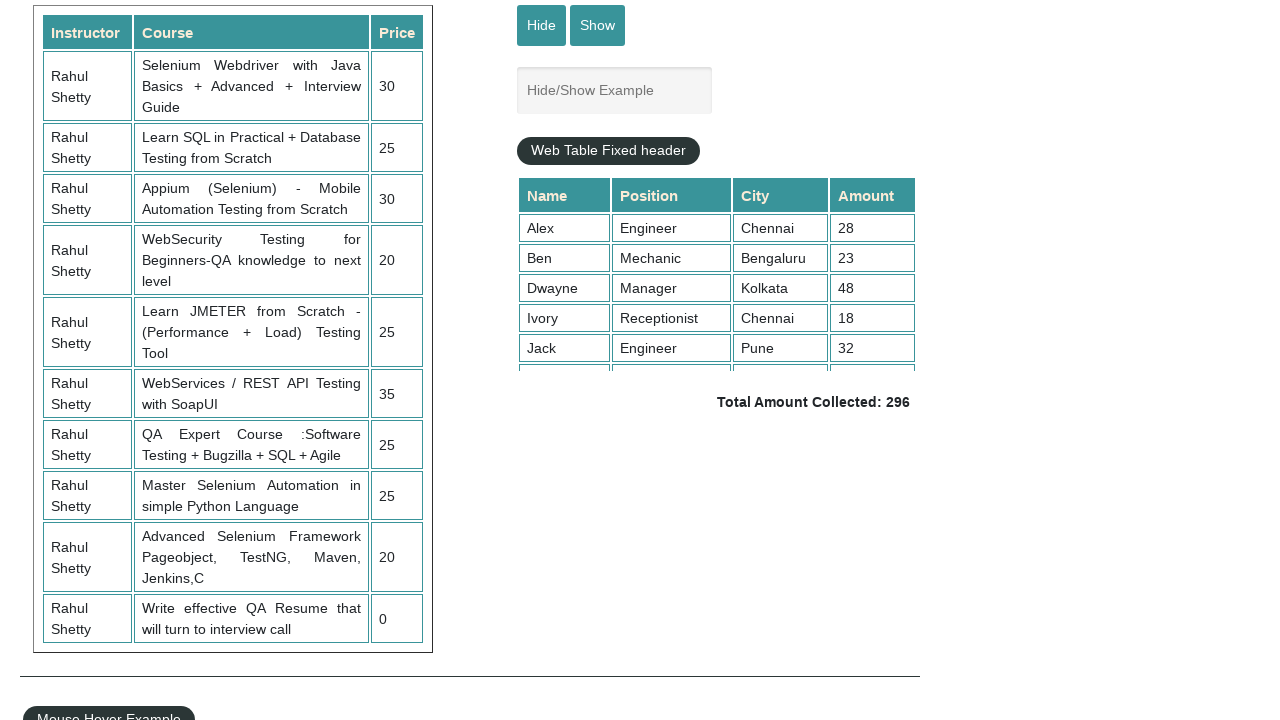

Table with id 'product' became visible
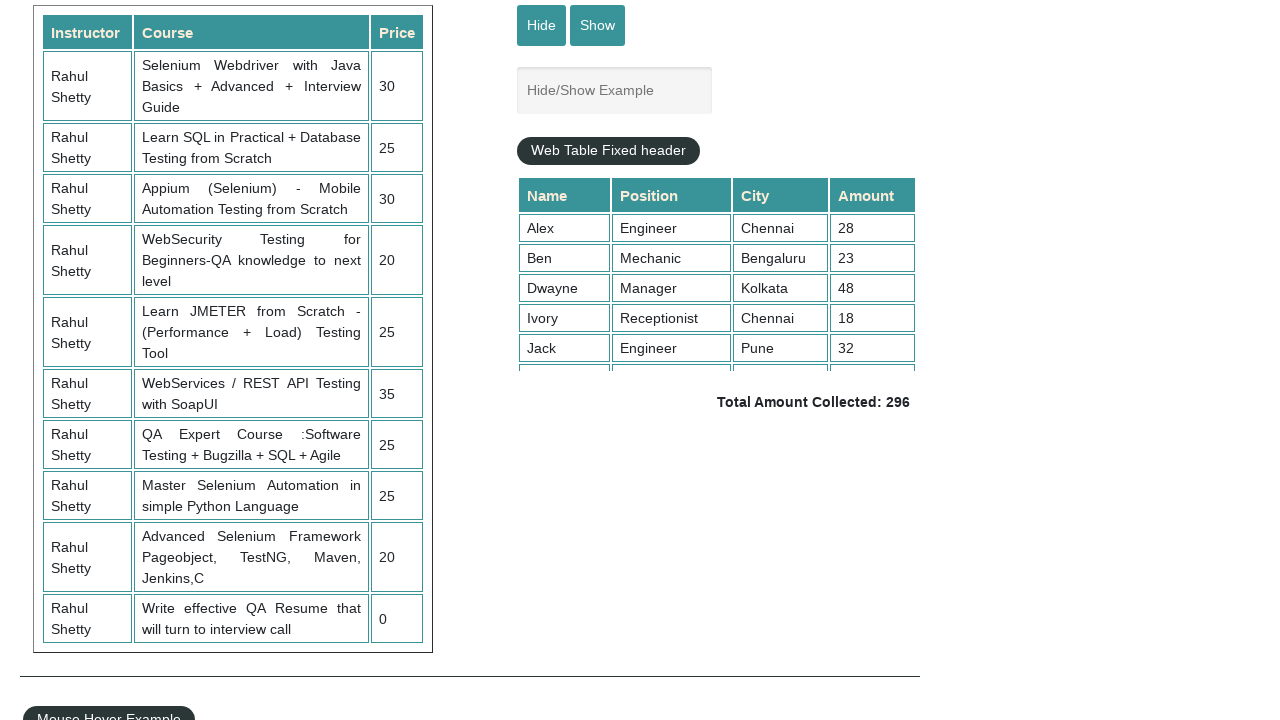

Located table element with id 'product'
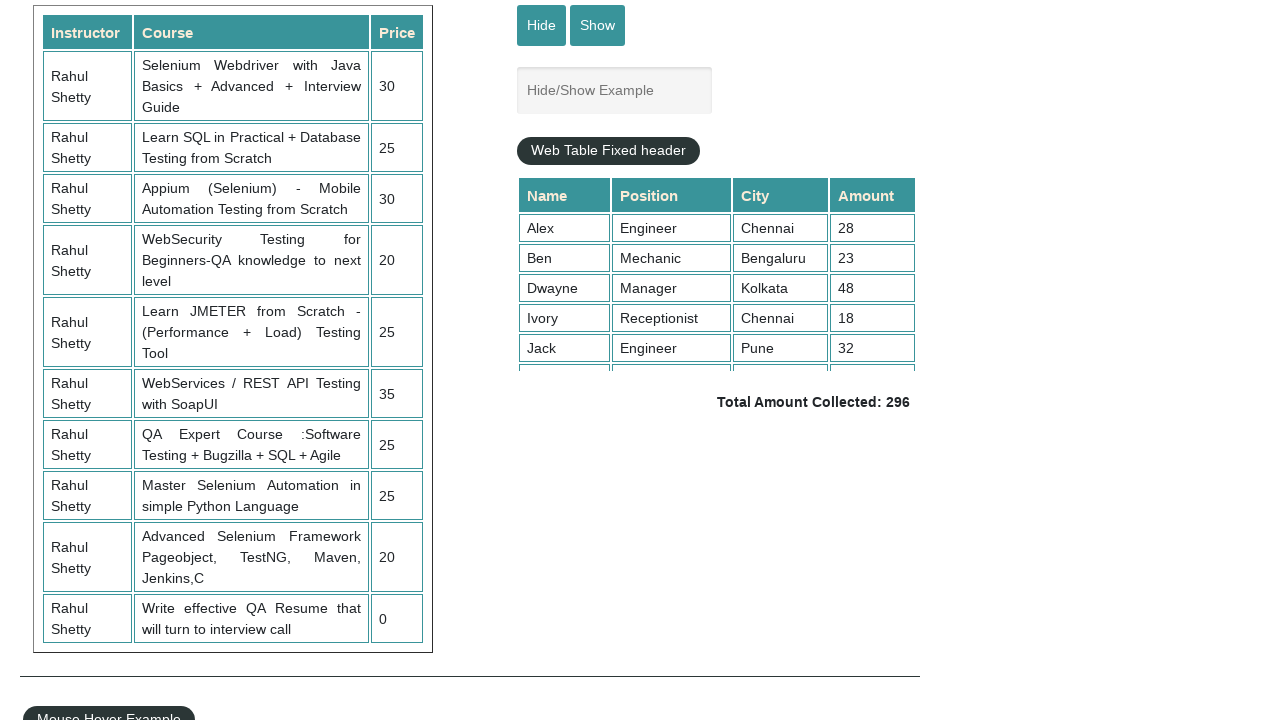

Retrieved all table rows - Total rows: 21
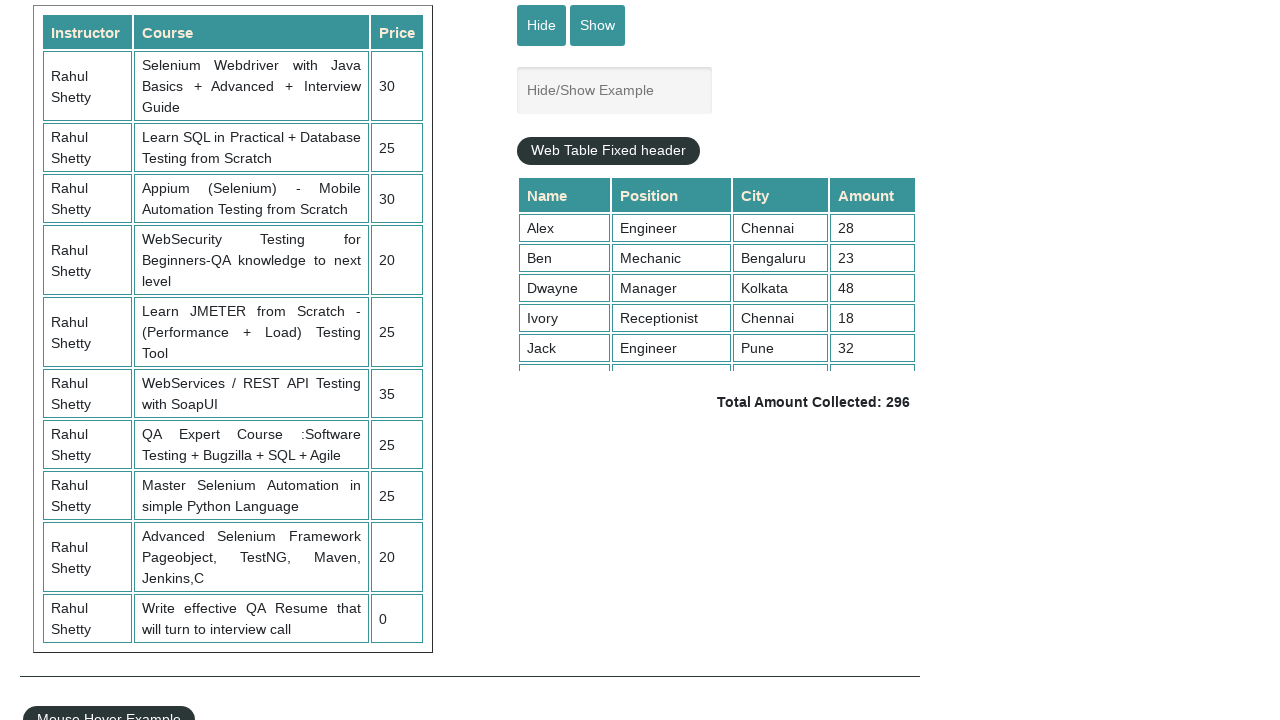

Retrieved header columns from first row - Total columns: 3
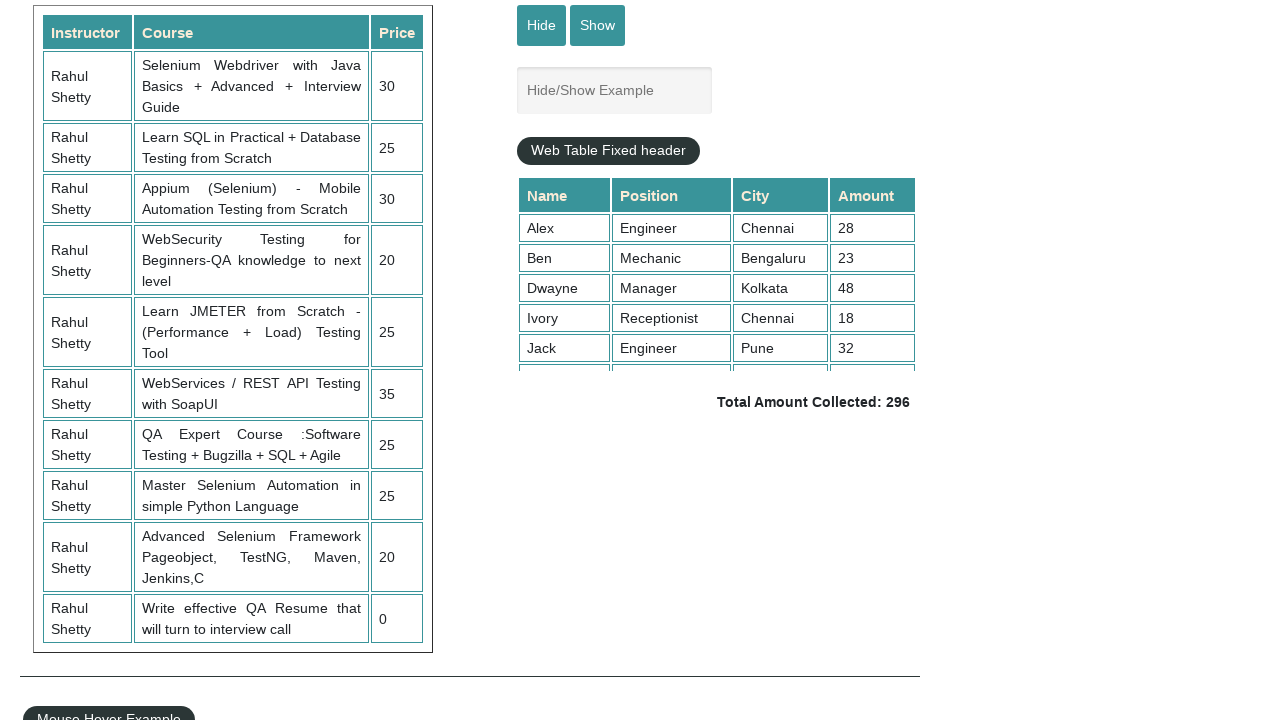

Retrieved cells from third row - Total cells: 3
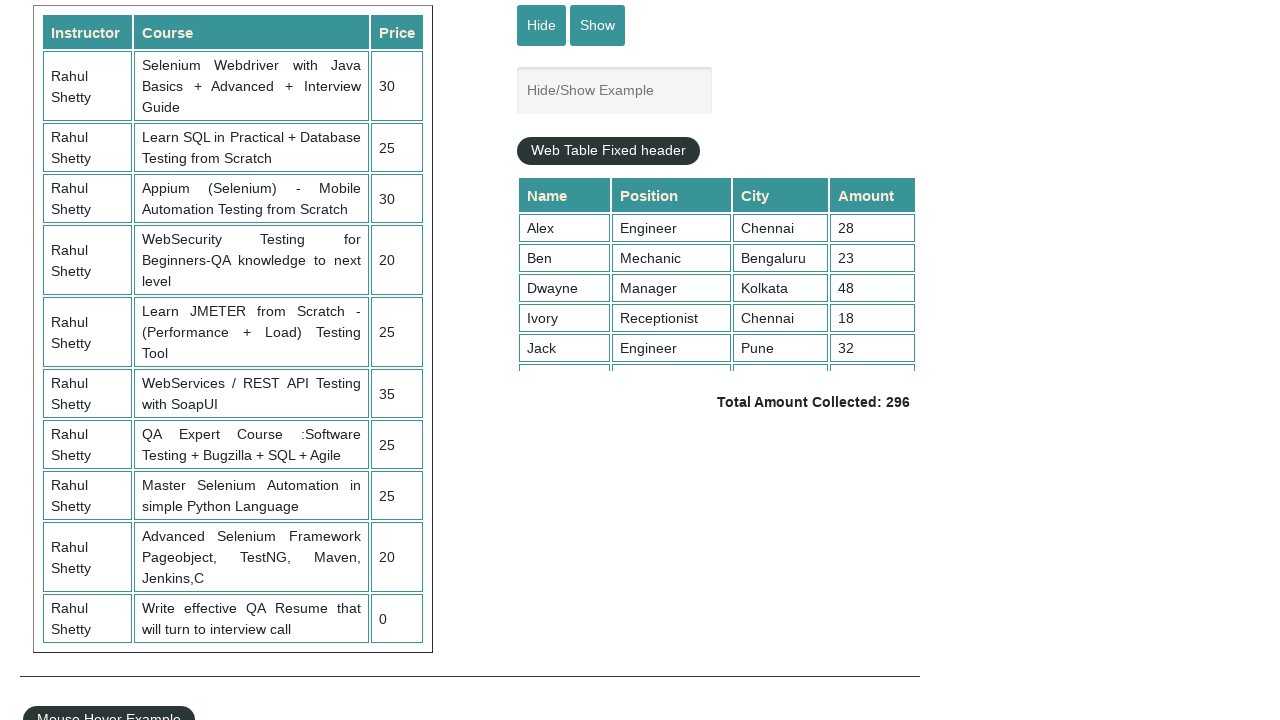

Printed all cell contents from third row
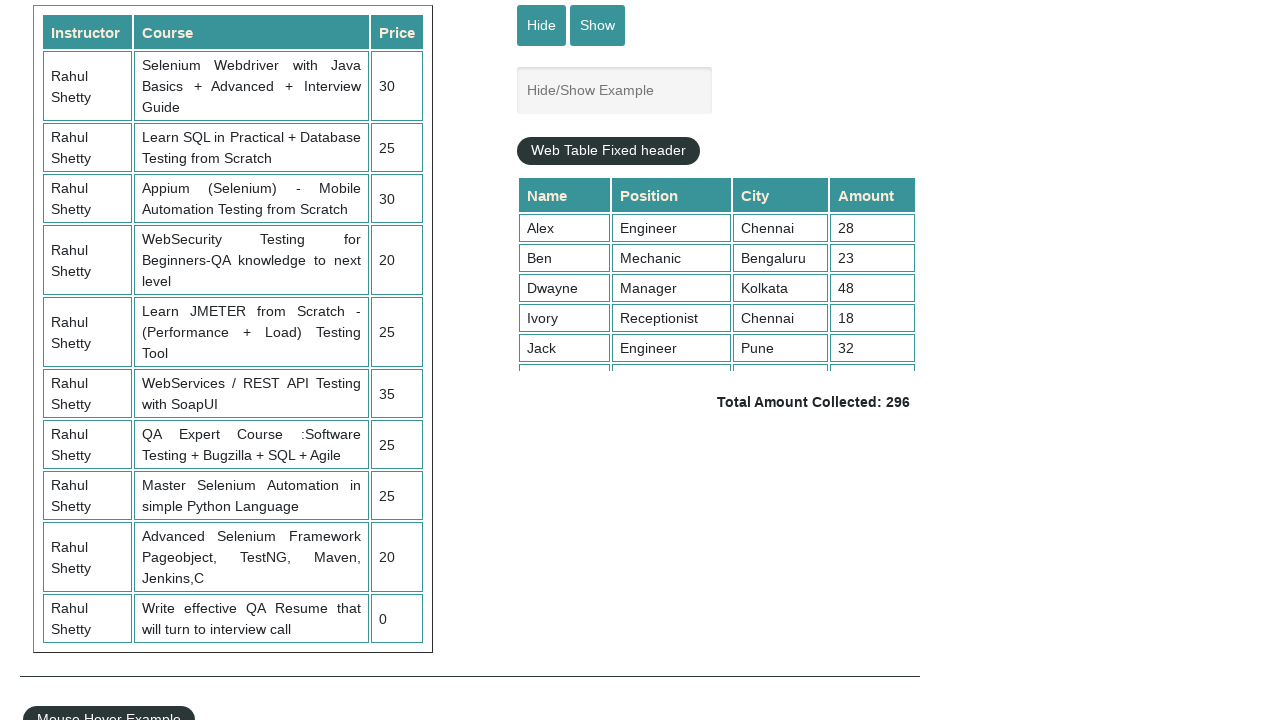

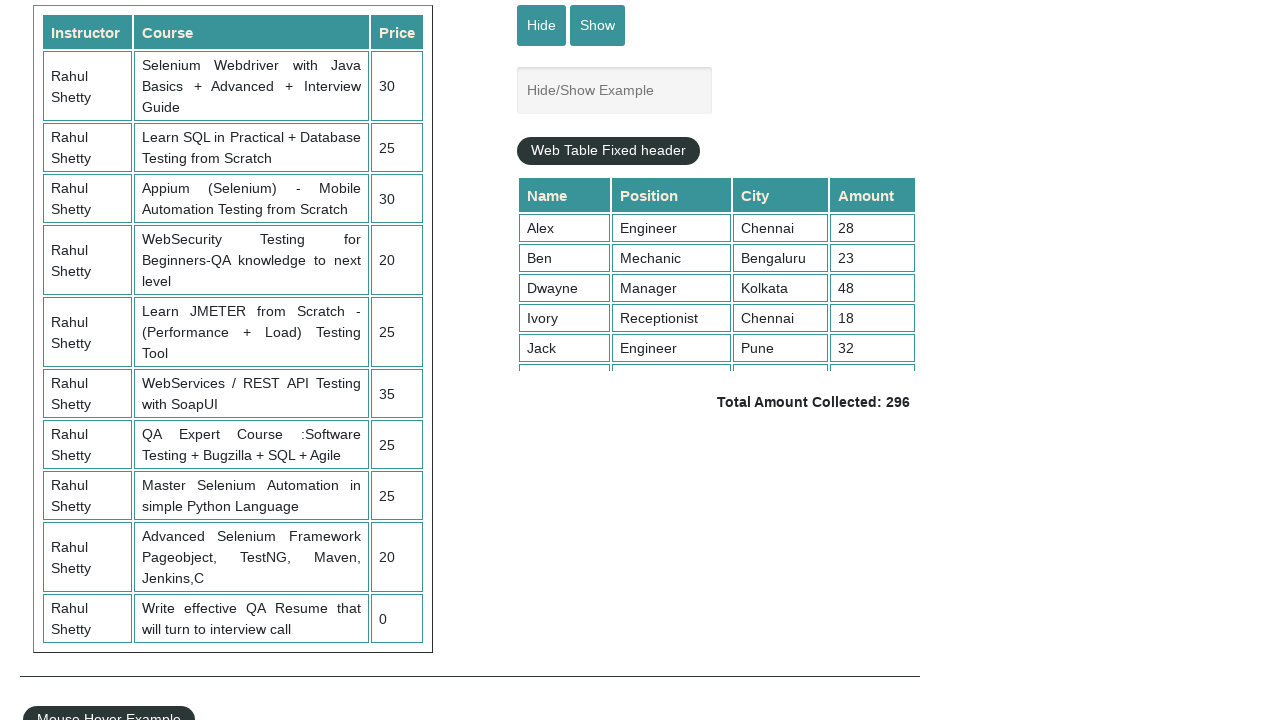